Tests handling of different JavaScript alert types including standard alerts, confirm dialogs, and prompt dialogs by accepting, dismissing, and entering text

Starting URL: https://demoqa.com/alerts

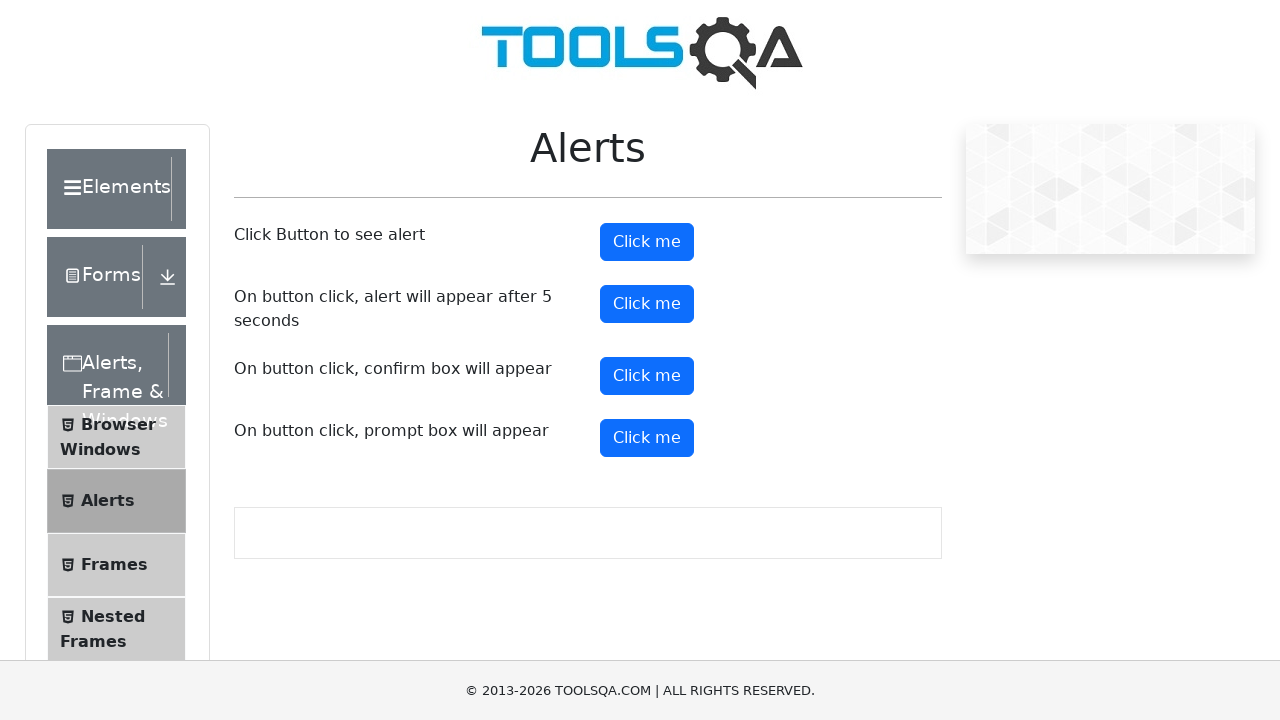

Clicked alert button to trigger standard alert at (647, 242) on #alertButton
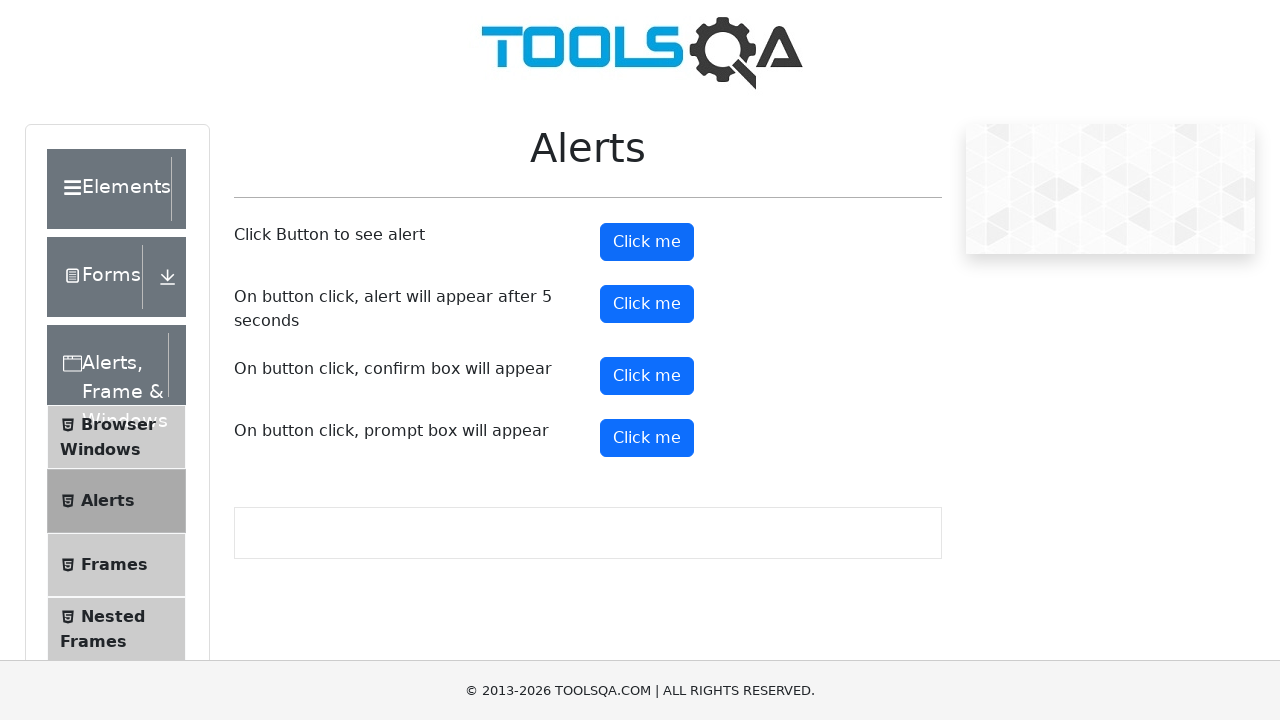

Set up dialog handler to accept standard alert
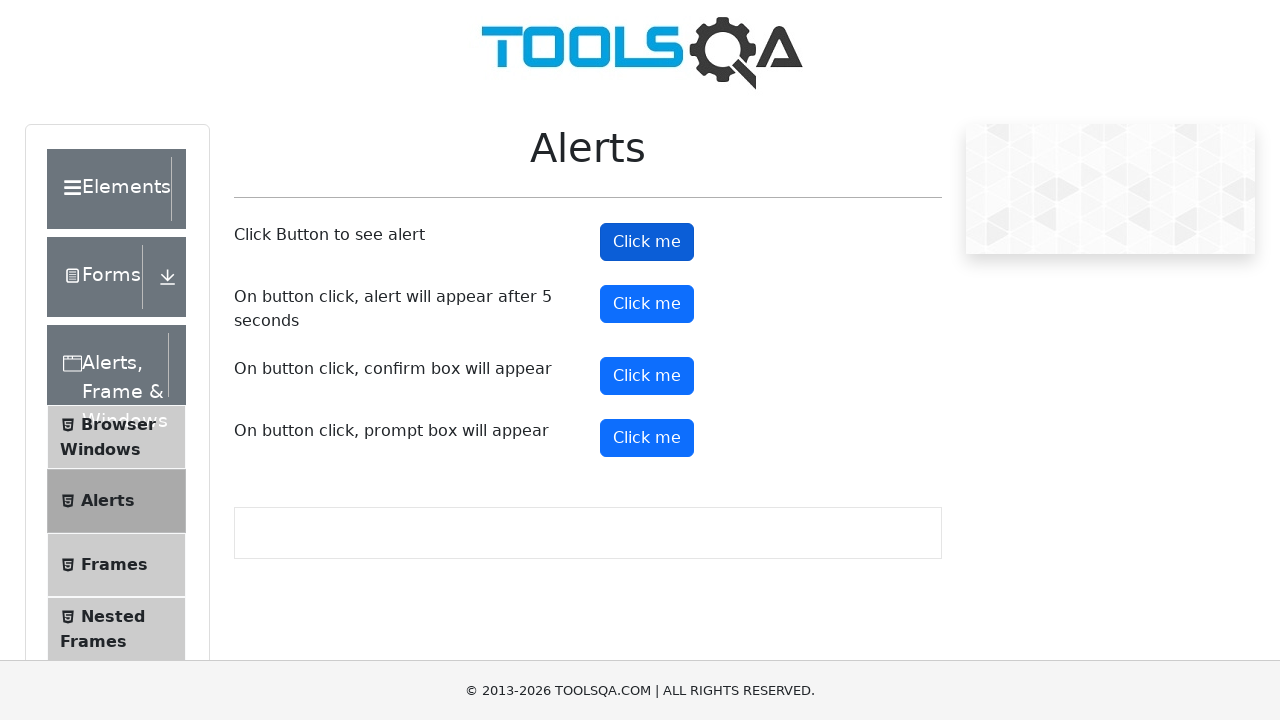

Waited for standard alert to be handled
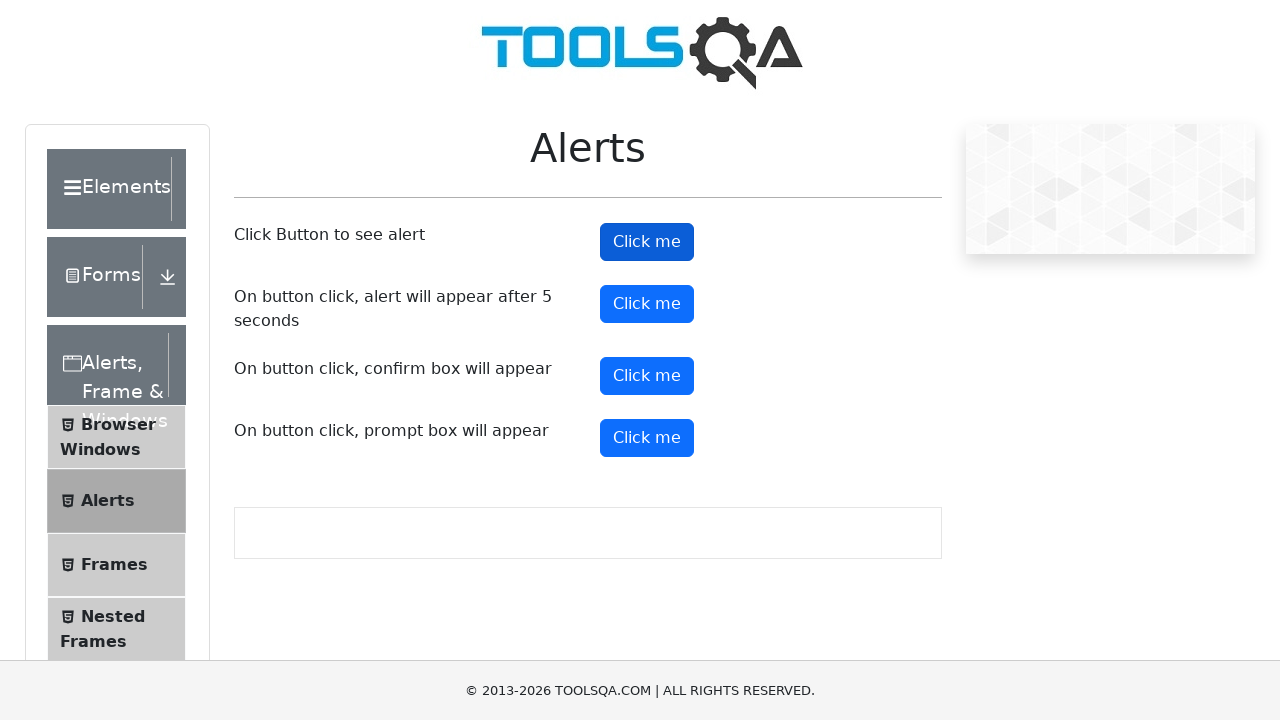

Clicked confirm button to trigger confirm dialog at (647, 376) on #confirmButton
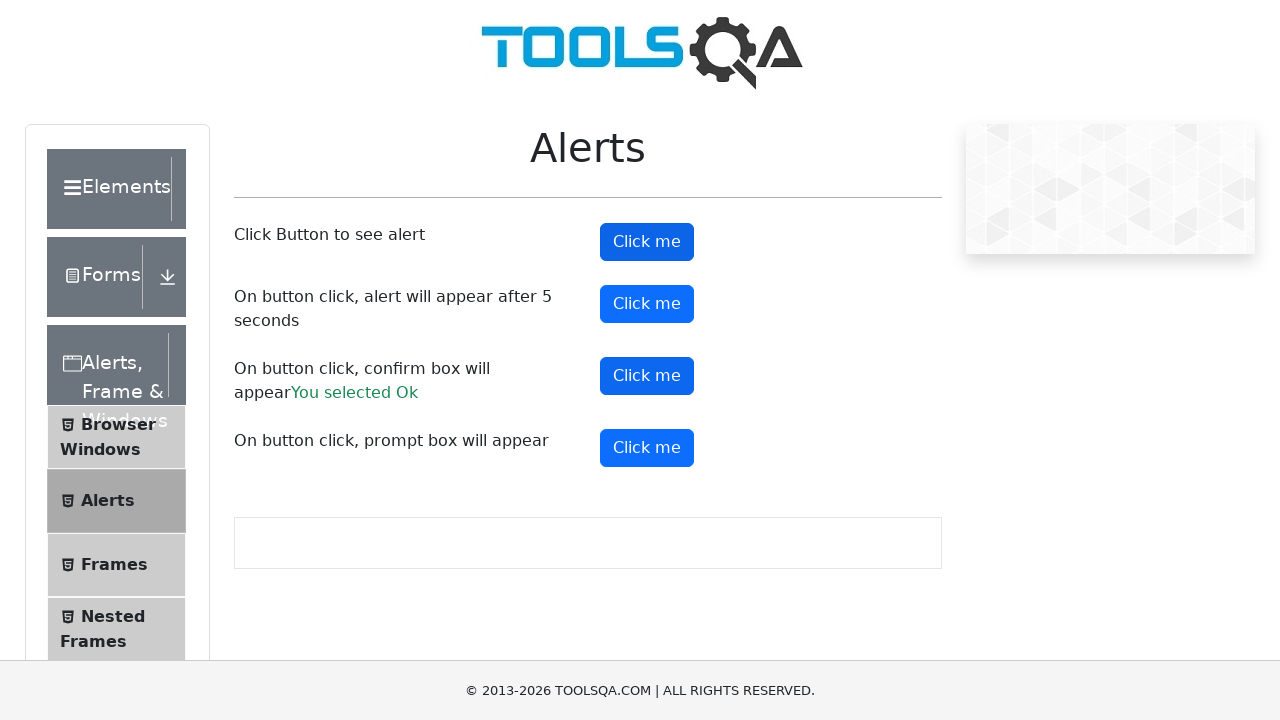

Set up dialog handler to dismiss confirm dialog
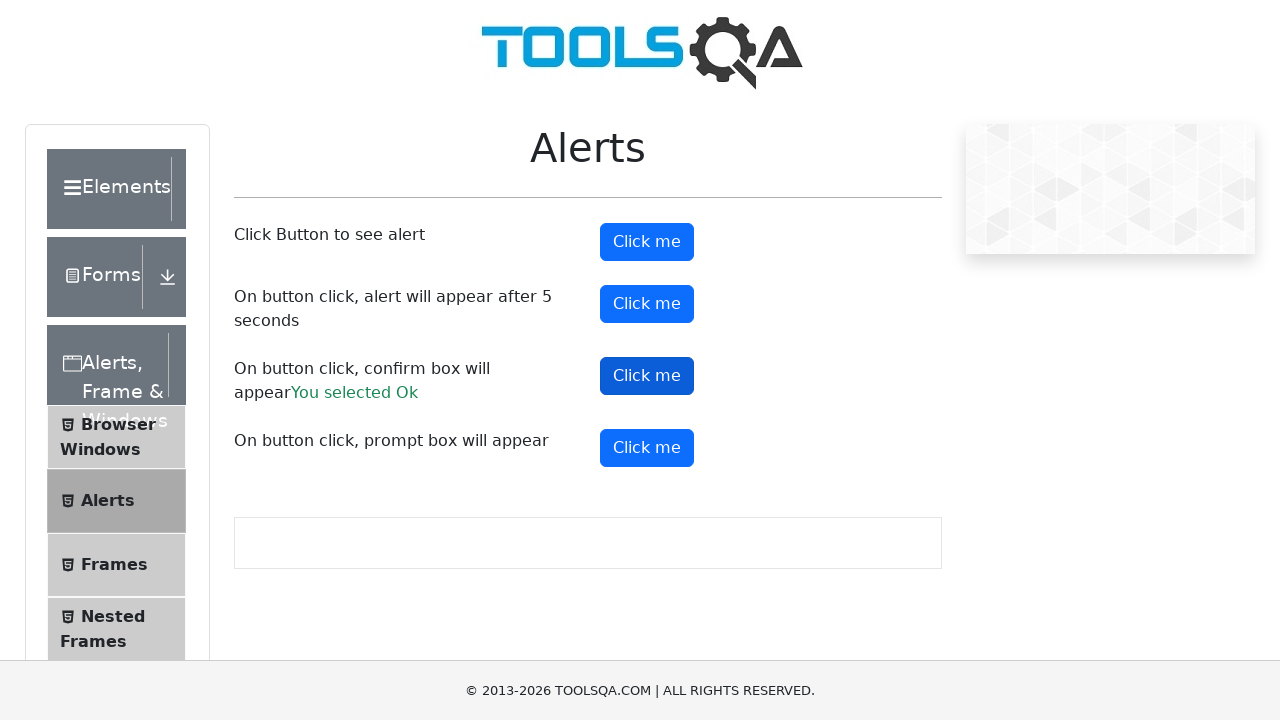

Waited for confirm dialog to be dismissed
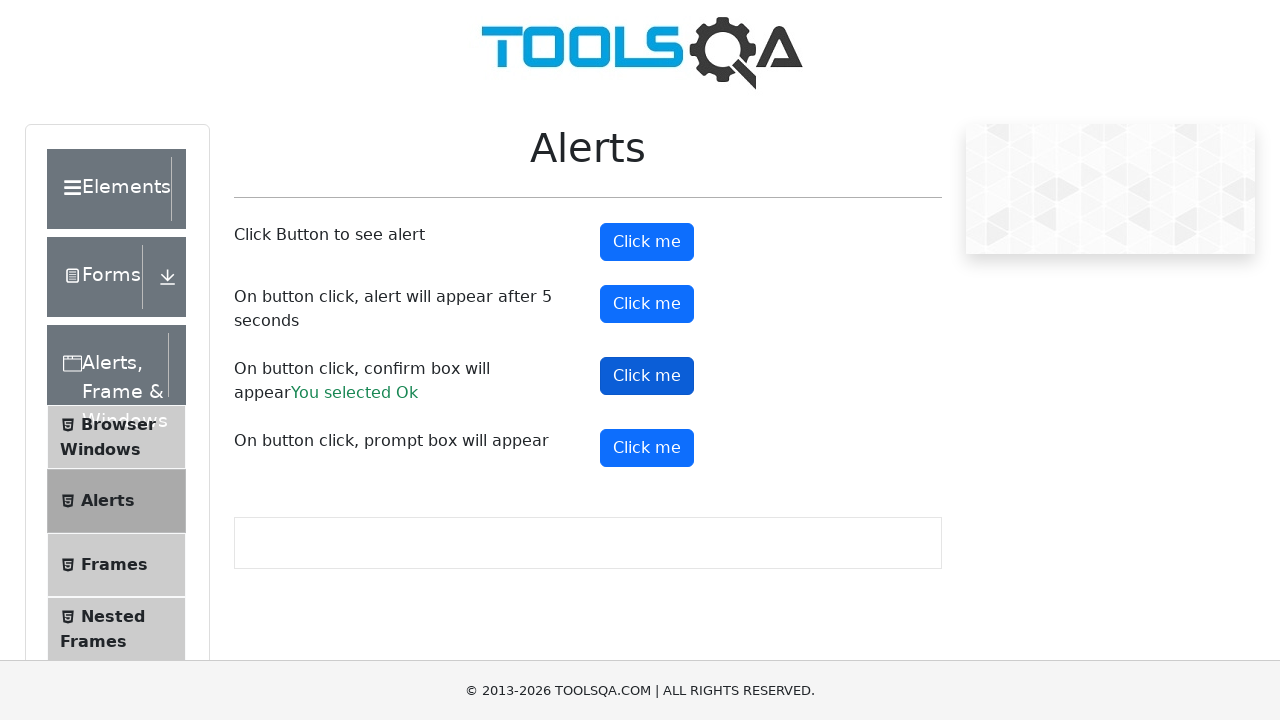

Clicked prompt button to trigger prompt dialog at (647, 448) on #promtButton
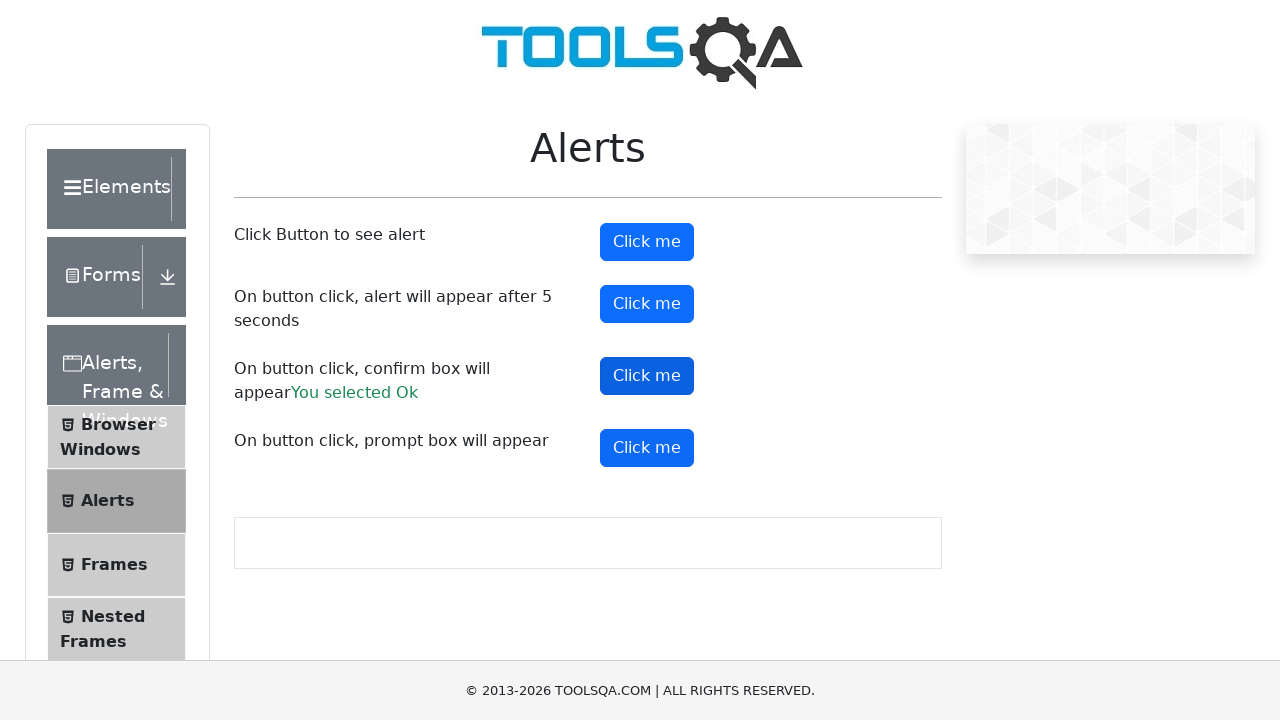

Set up dialog handler to accept prompt dialog with text input
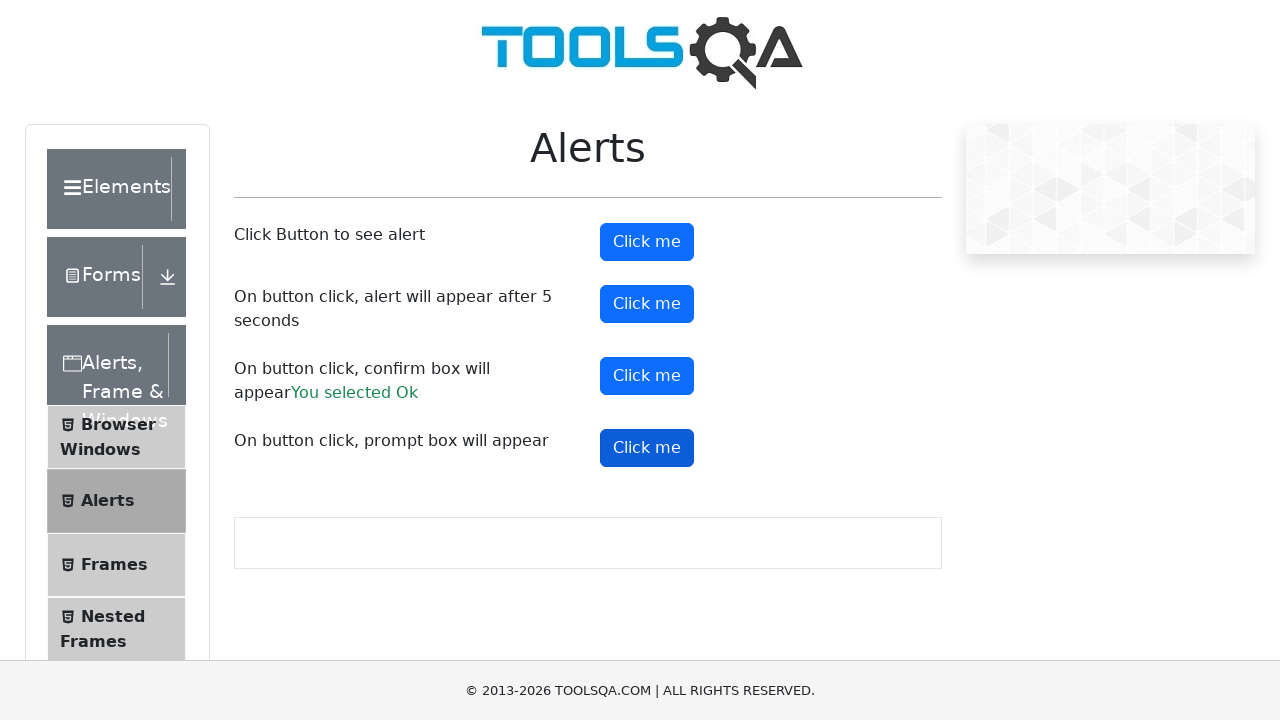

Waited for prompt dialog to be handled
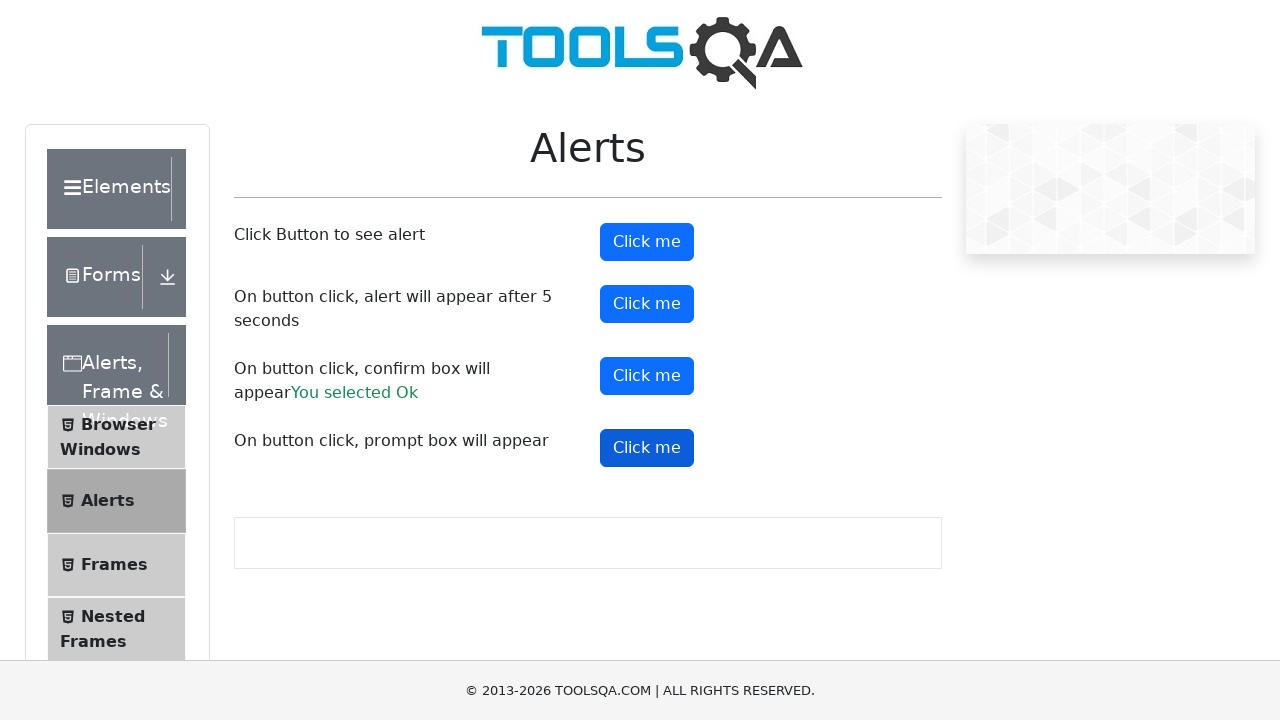

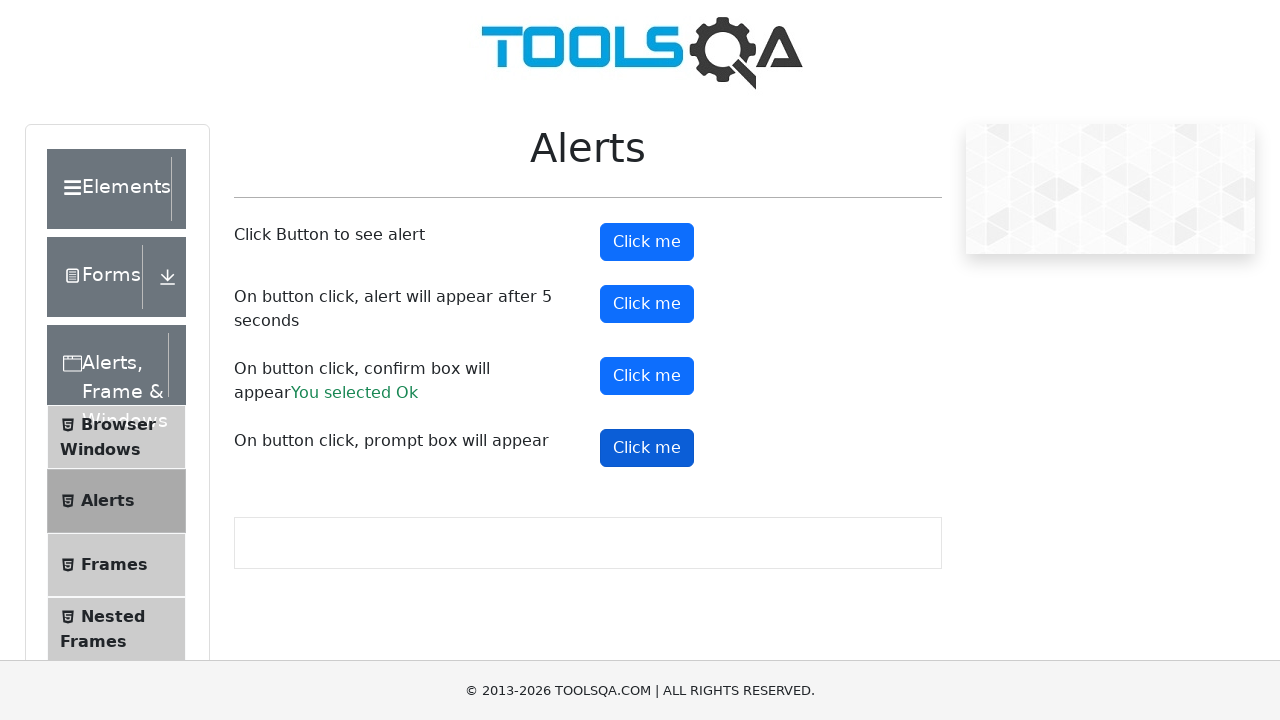